Tests dynamic content on the page by verifying that elements change after a page refresh

Starting URL: https://the-internet.herokuapp.com/dynamic_content

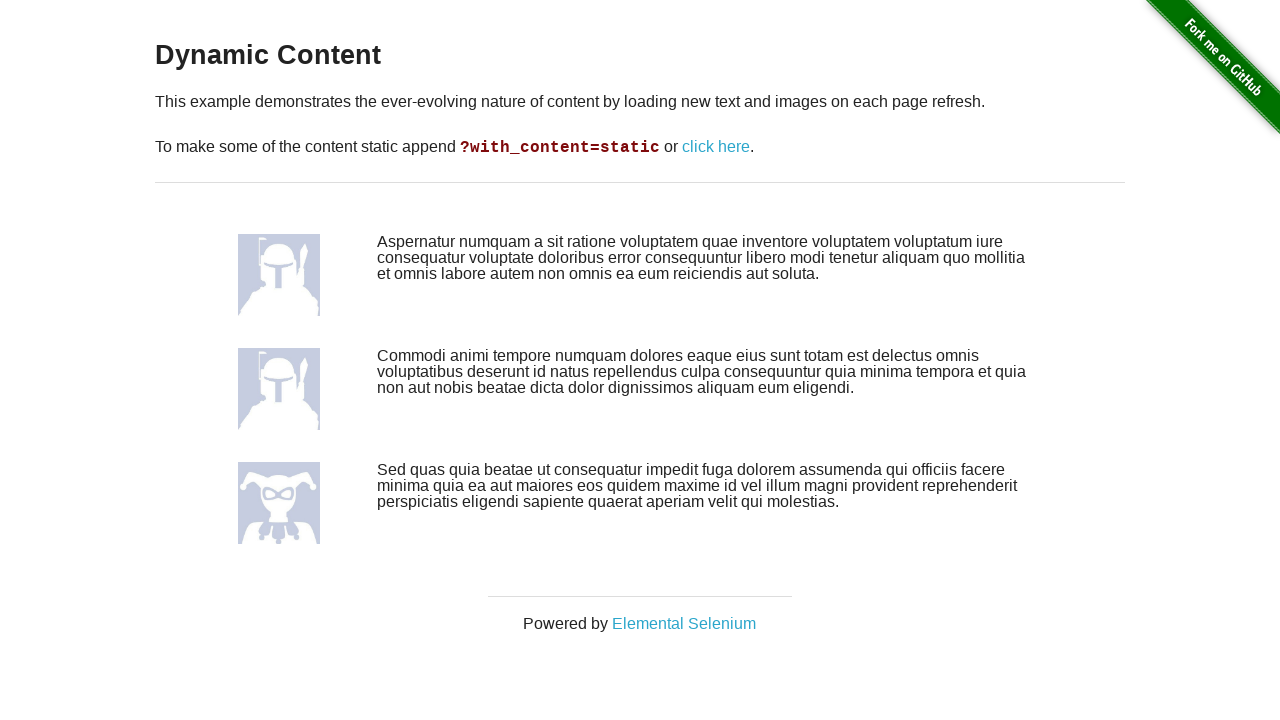

Located initial image element in third row
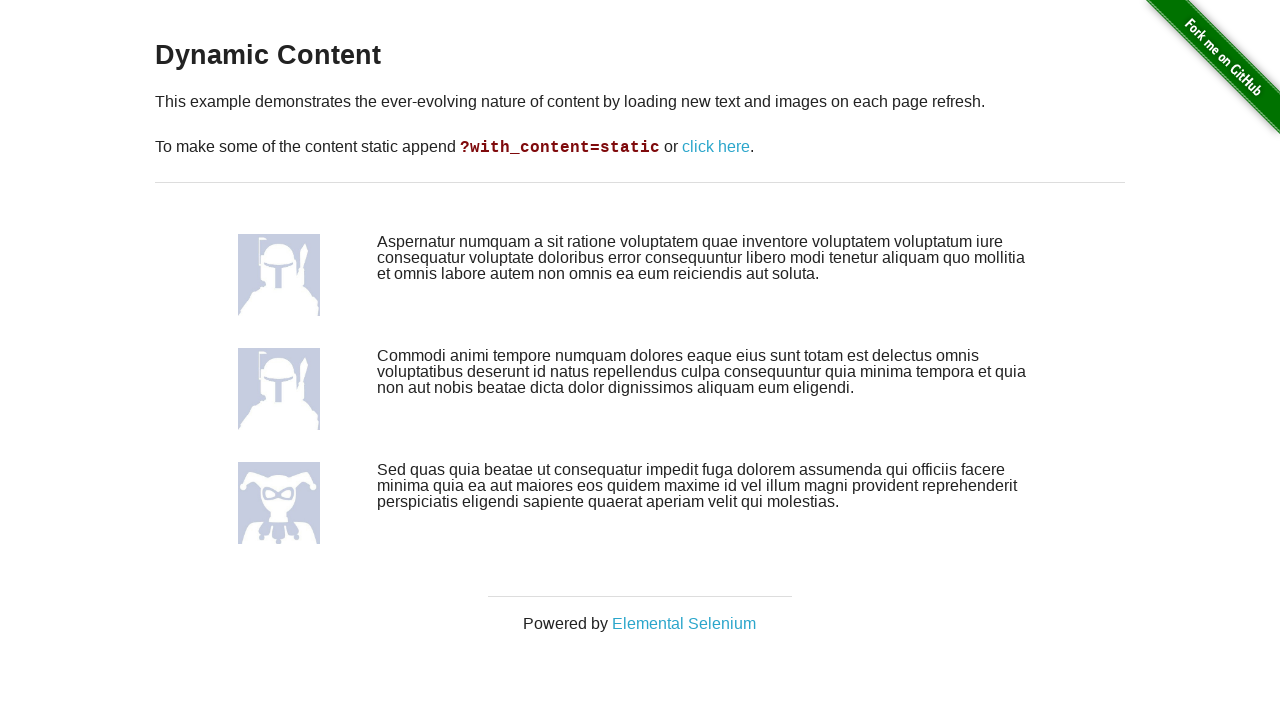

Located initial text element in third row
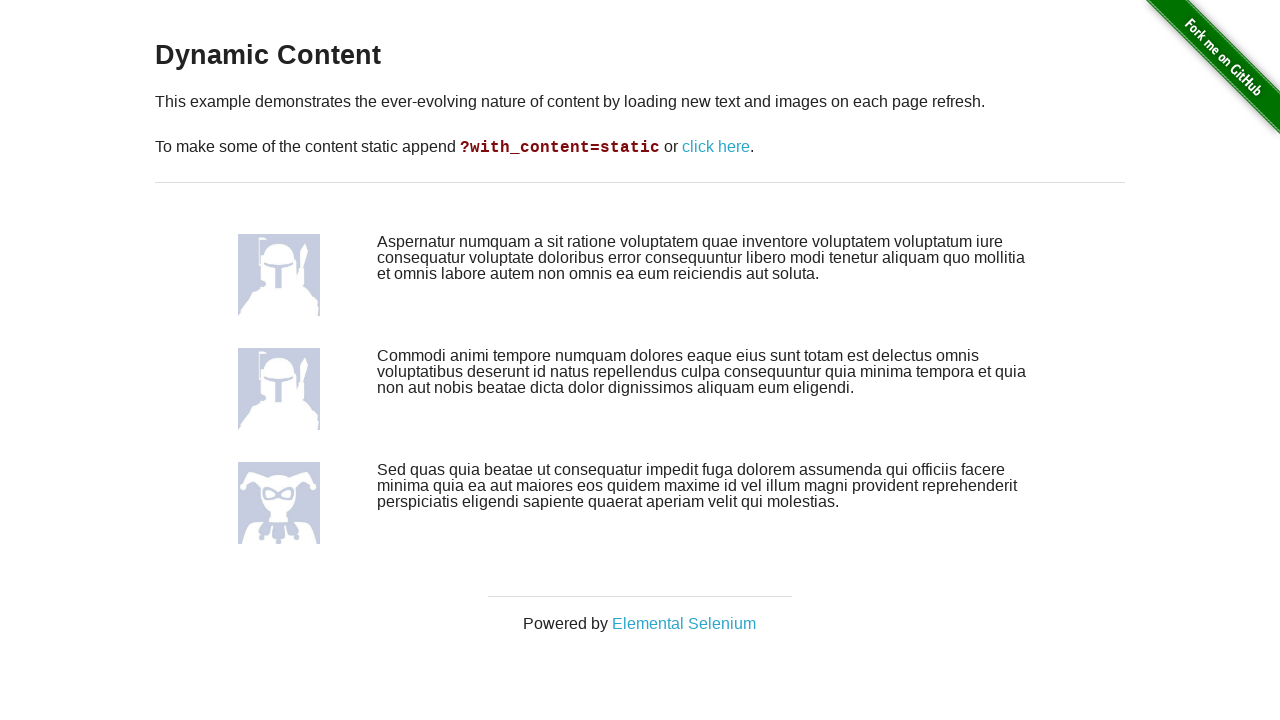

Retrieved initial image URL from src attribute
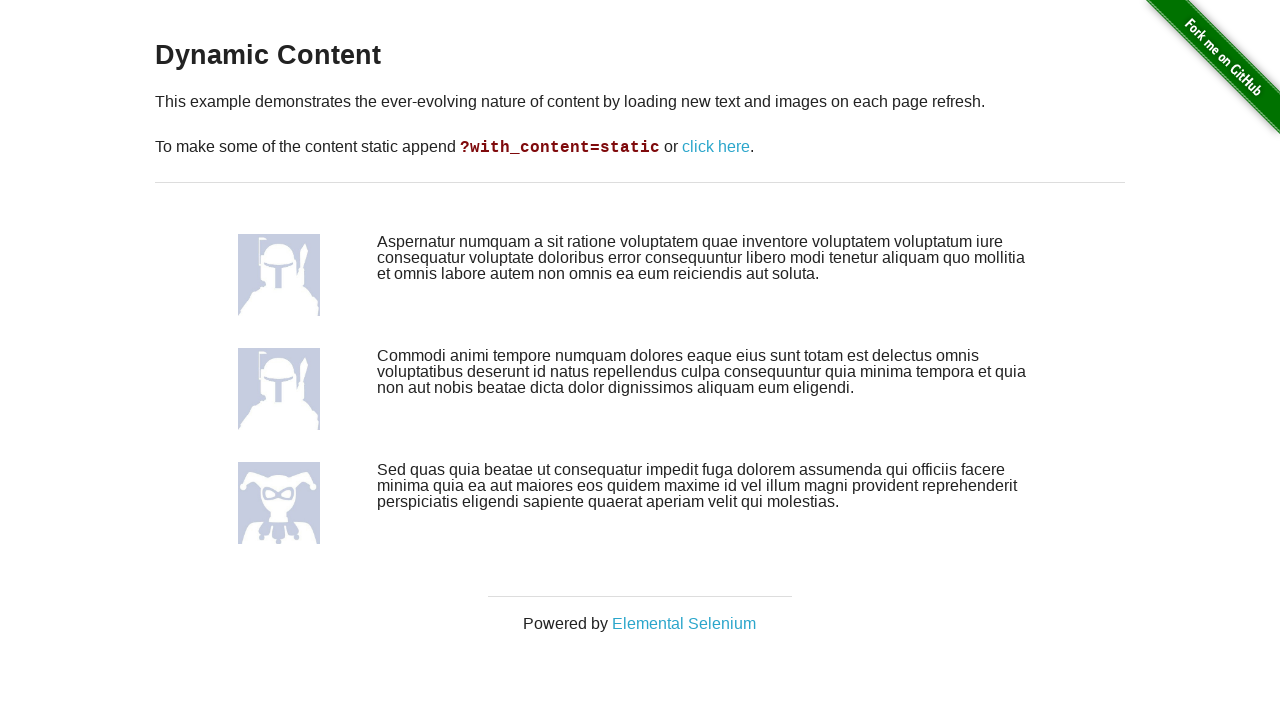

Retrieved initial text content from element
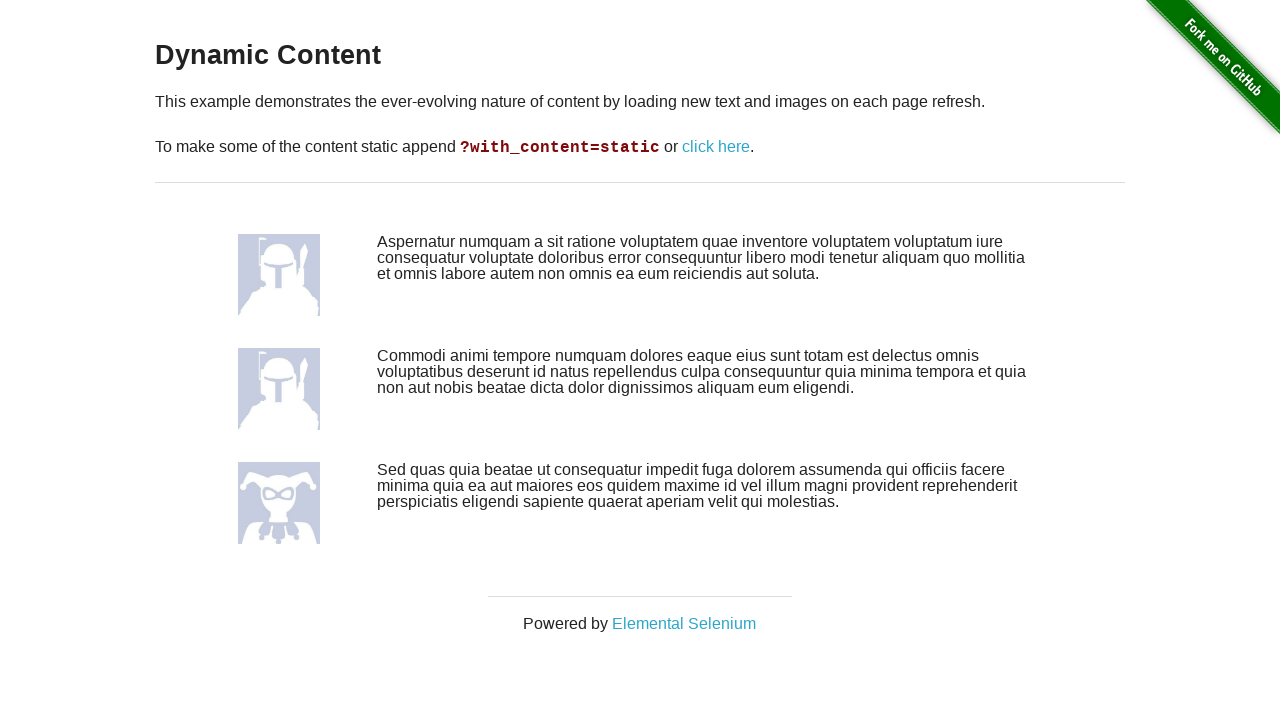

Reloaded page to trigger dynamic content refresh
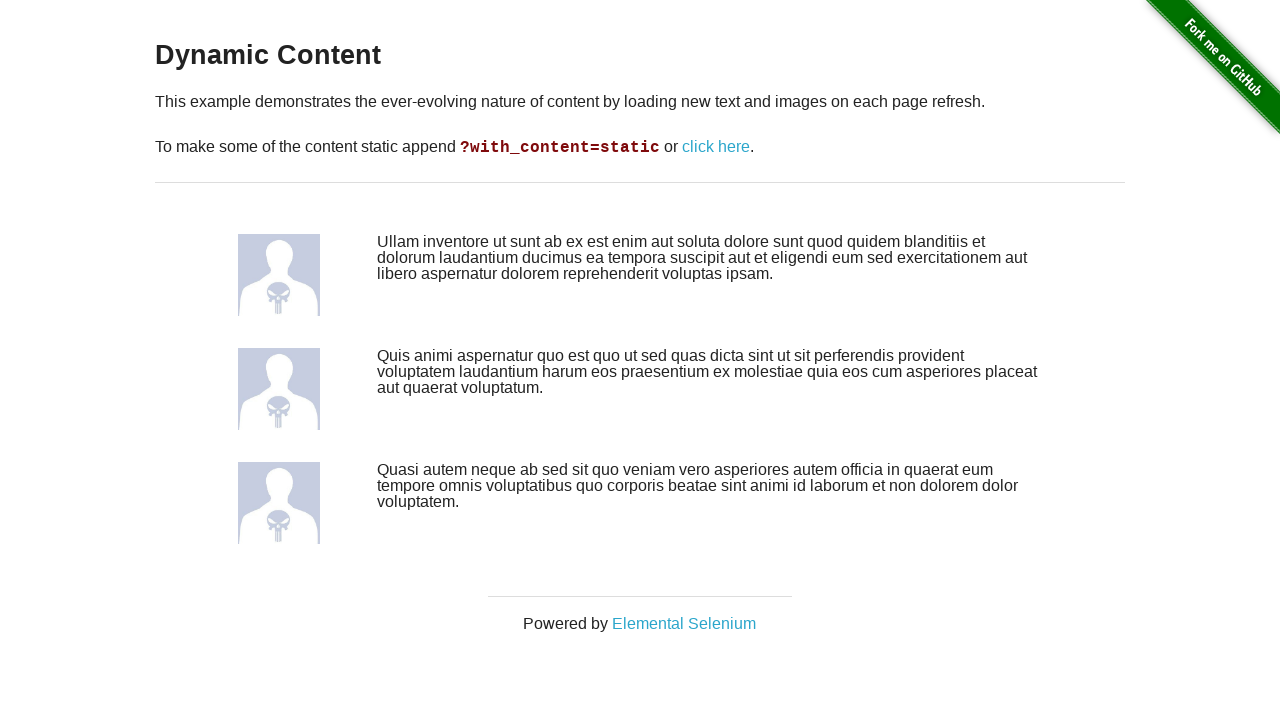

Located updated image element in third row after refresh
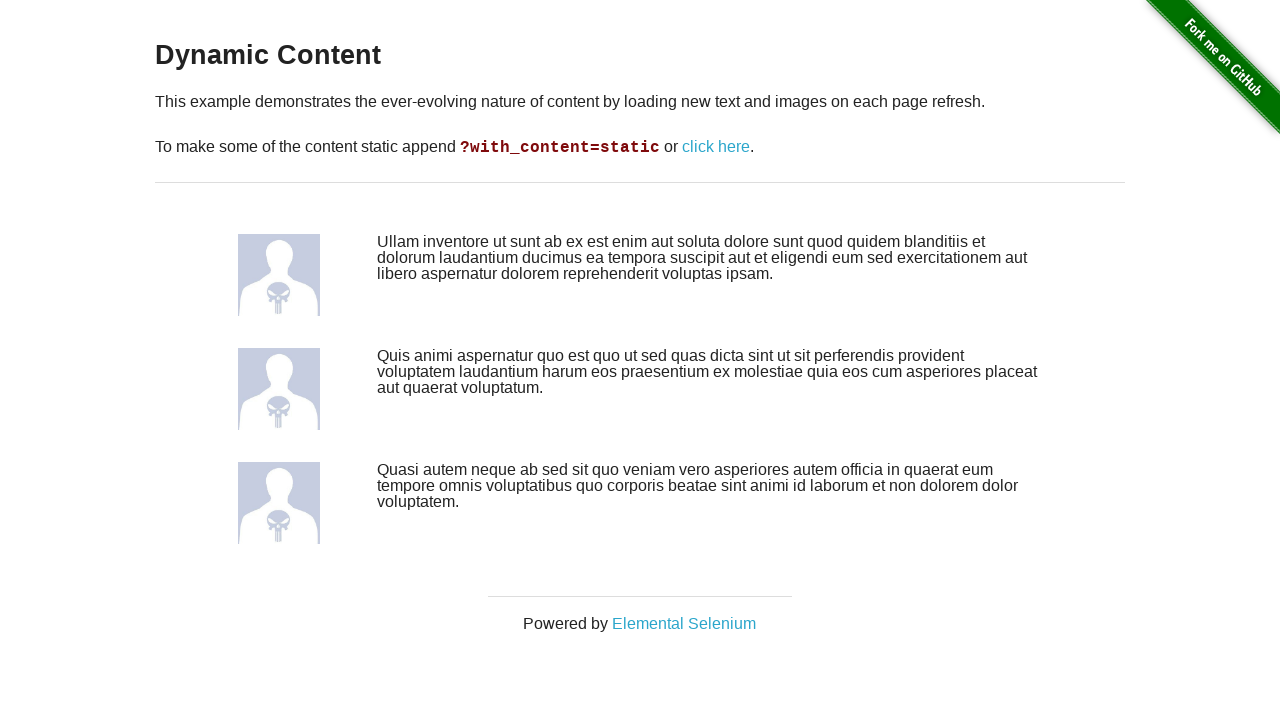

Located updated text element in third row after refresh
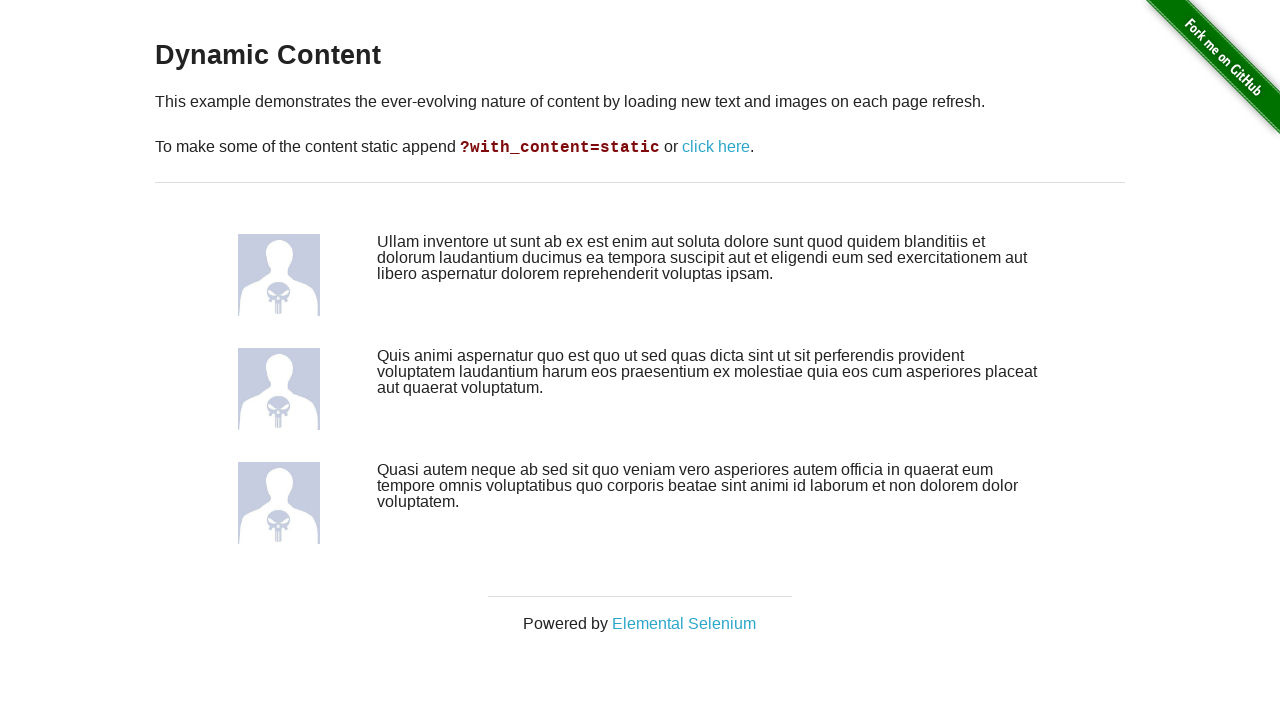

Retrieved updated image URL from src attribute
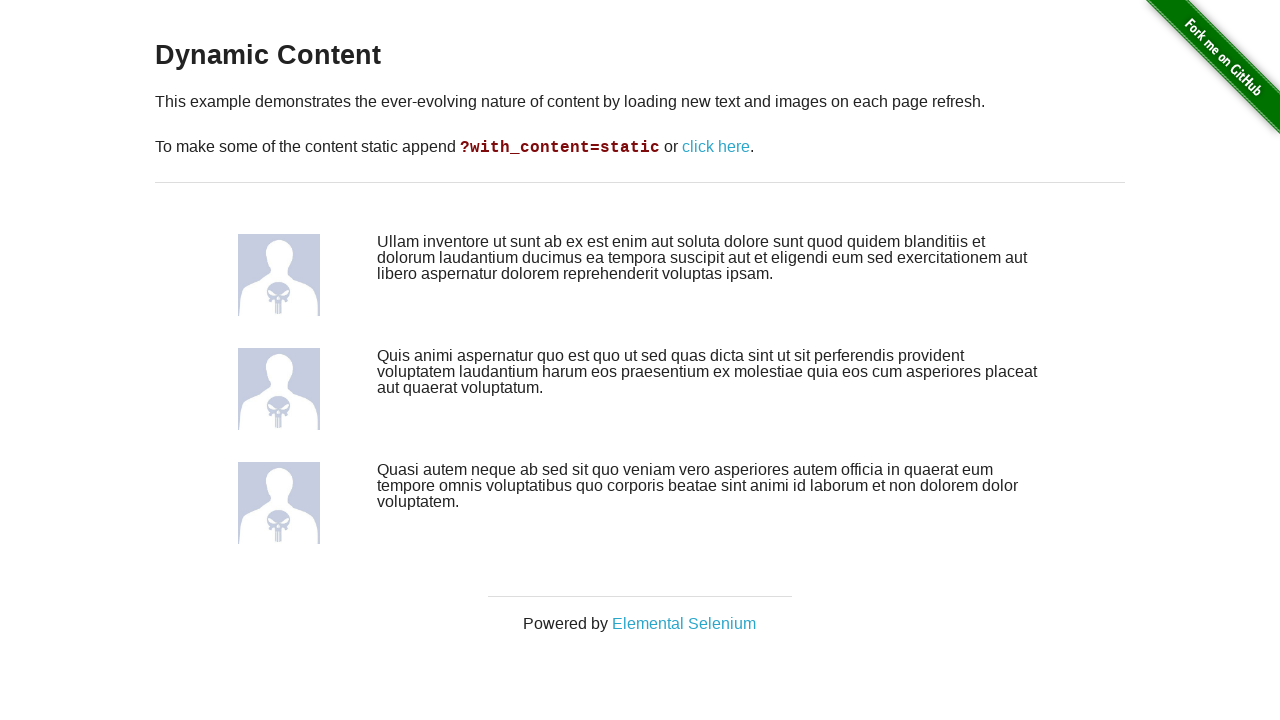

Retrieved updated text content from element
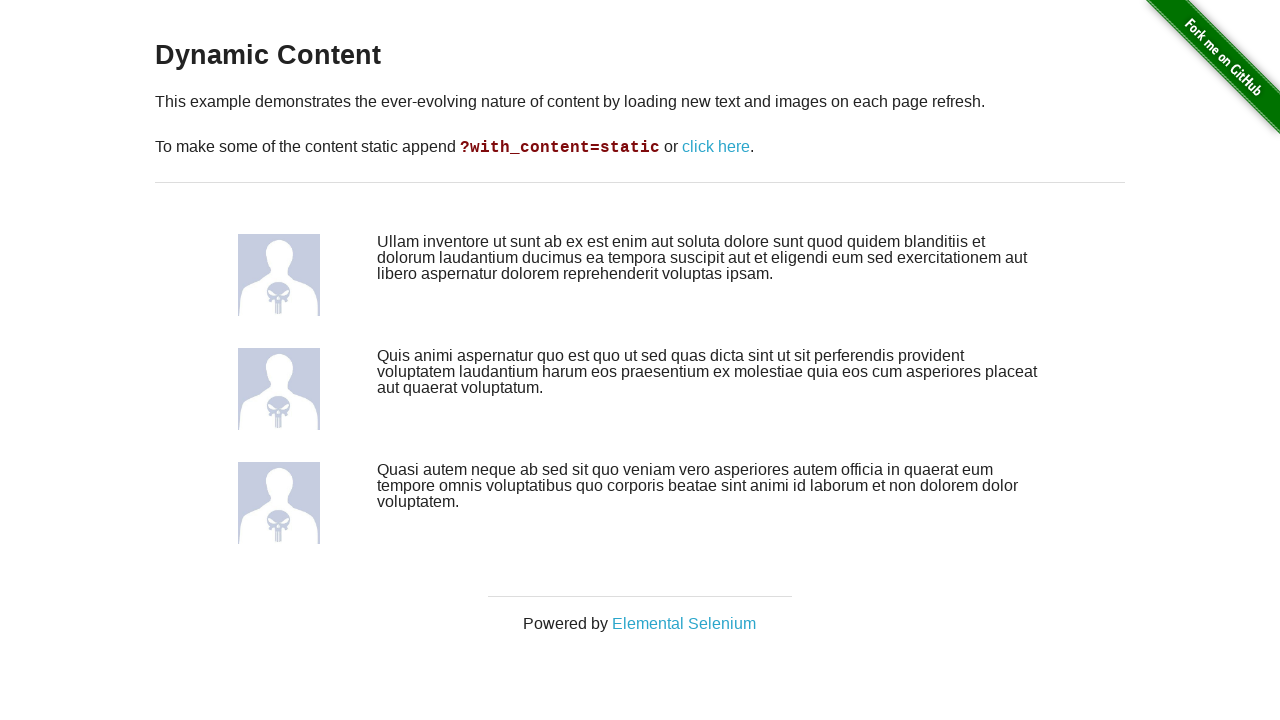

Verified image URL changed after page refresh
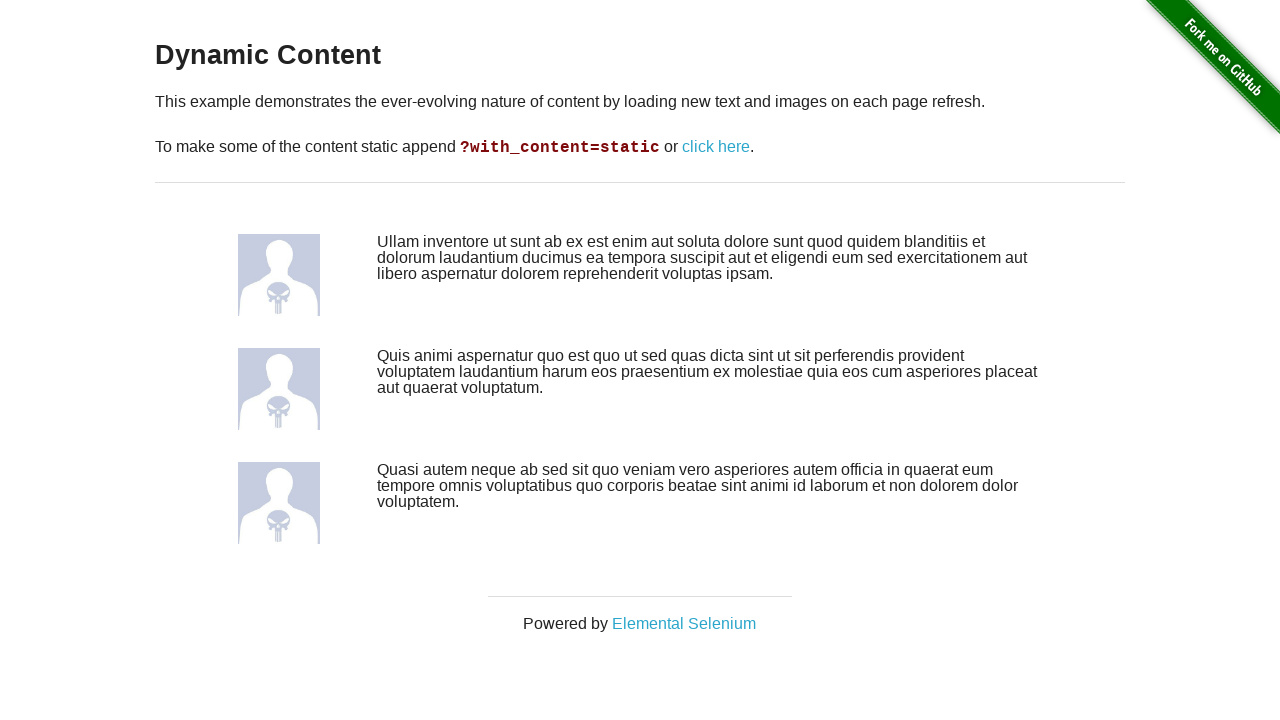

Verified text content changed after page refresh
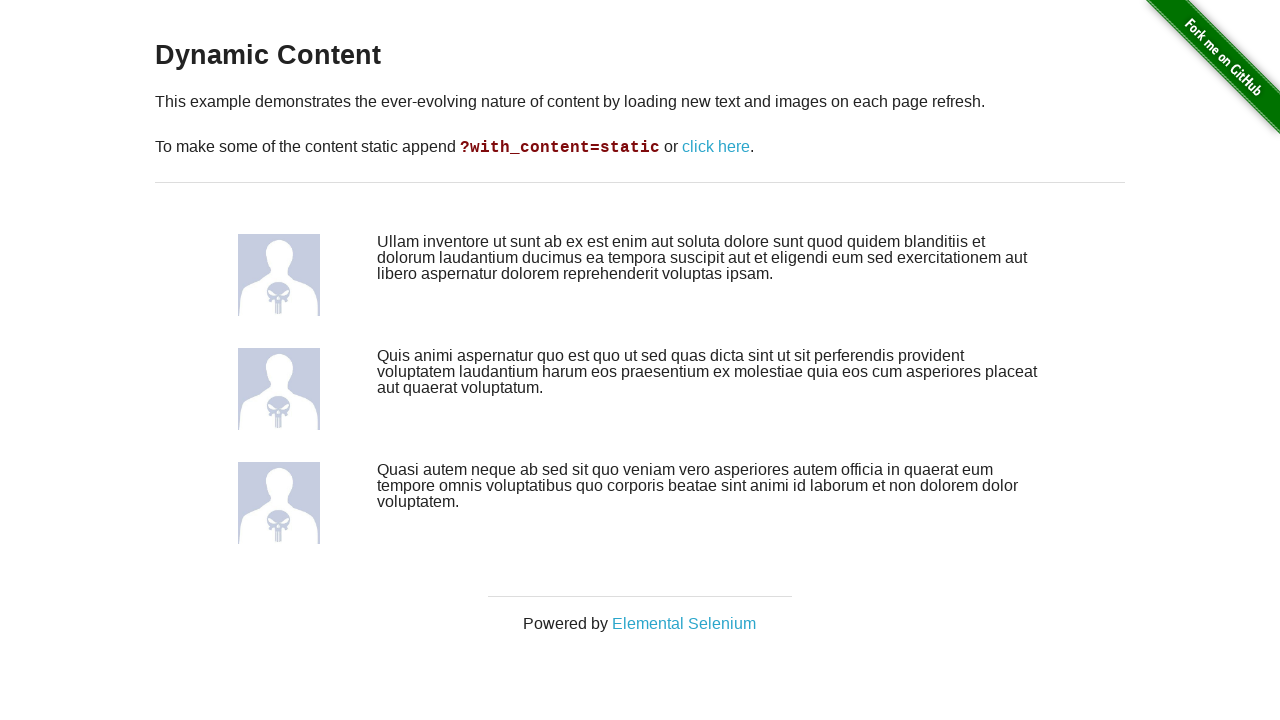

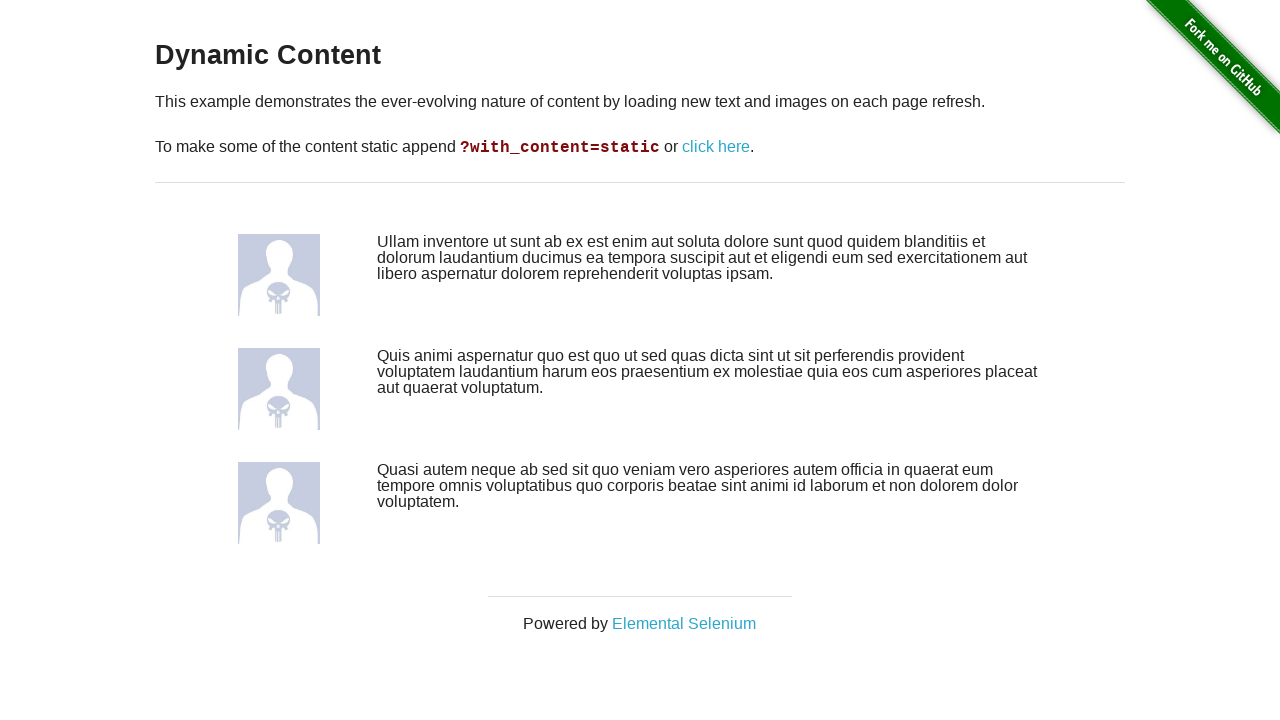